Tests that clicking the X button on the error message dismisses the error display

Starting URL: https://www.saucedemo.com/

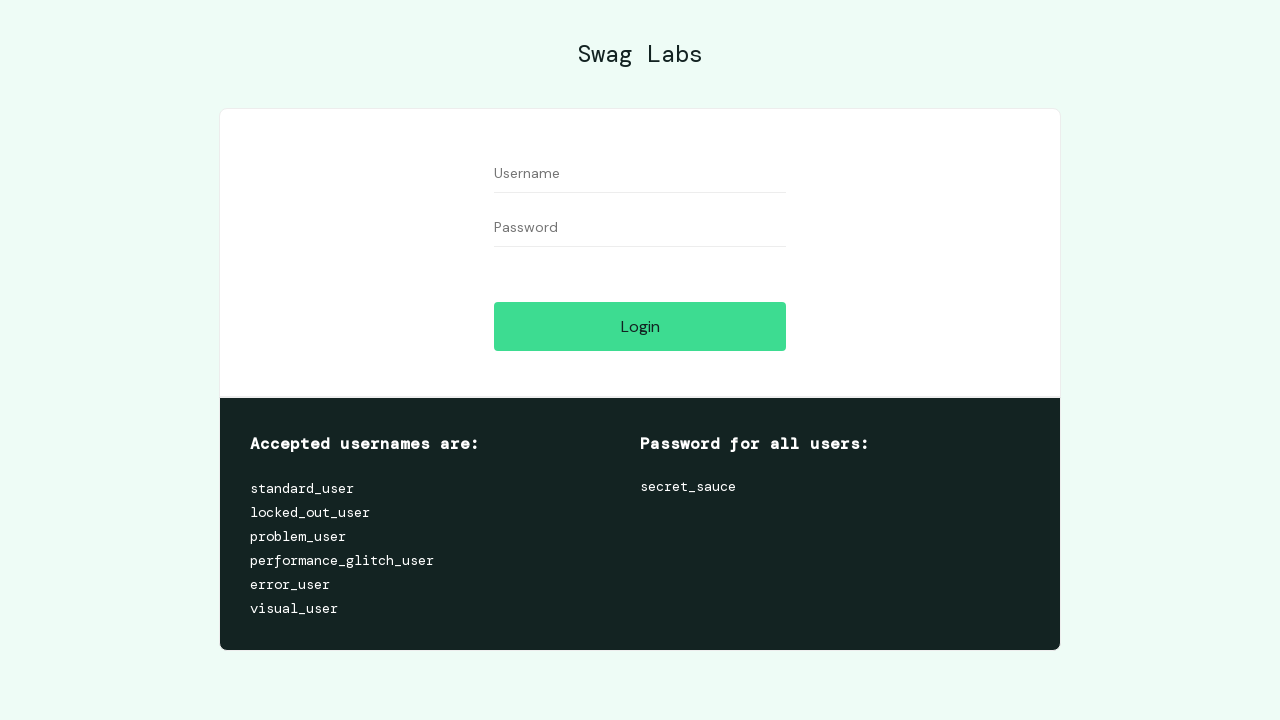

Clicked login button to trigger error message at (640, 326) on #login-button
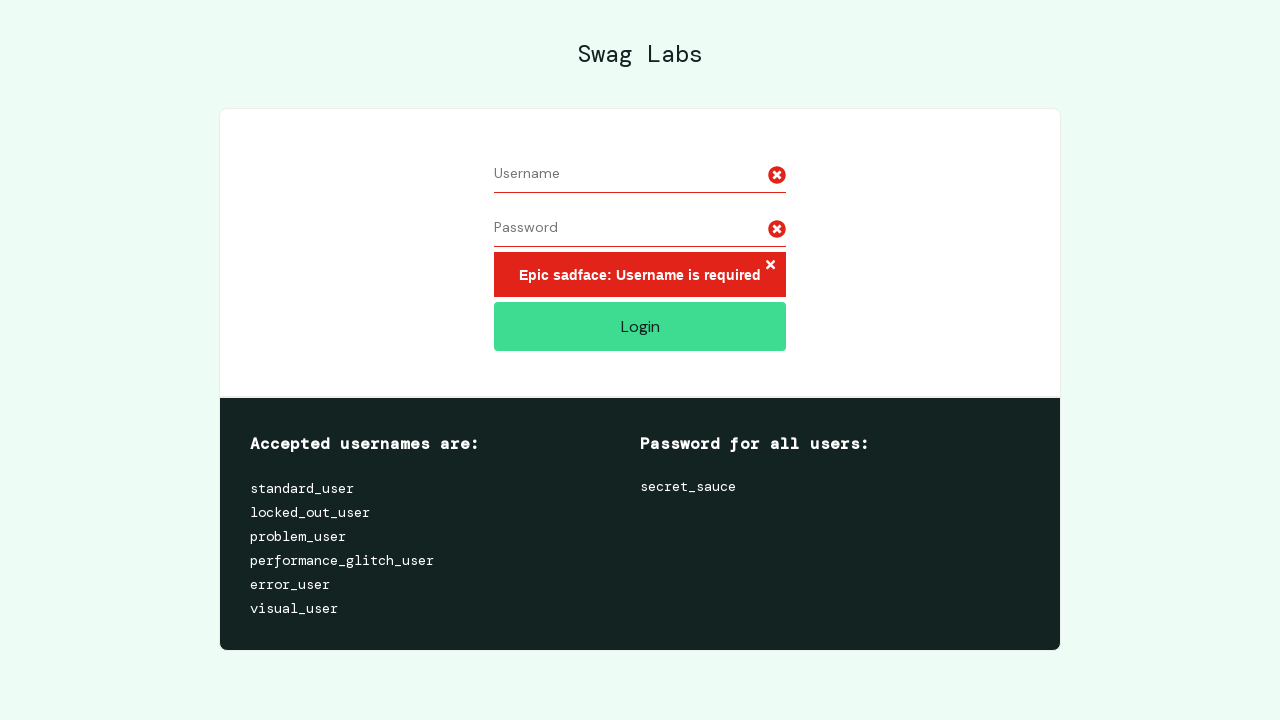

Error message appeared on screen
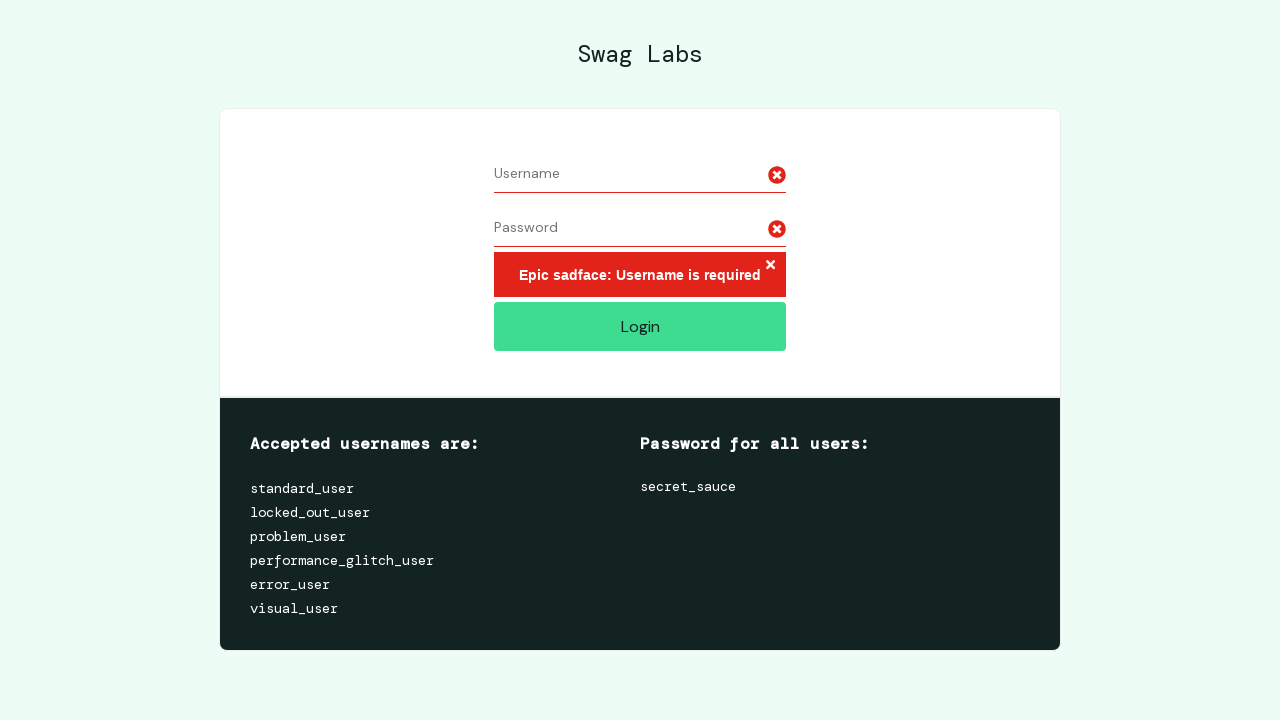

Clicked X button to dismiss error message at (770, 266) on .error-button
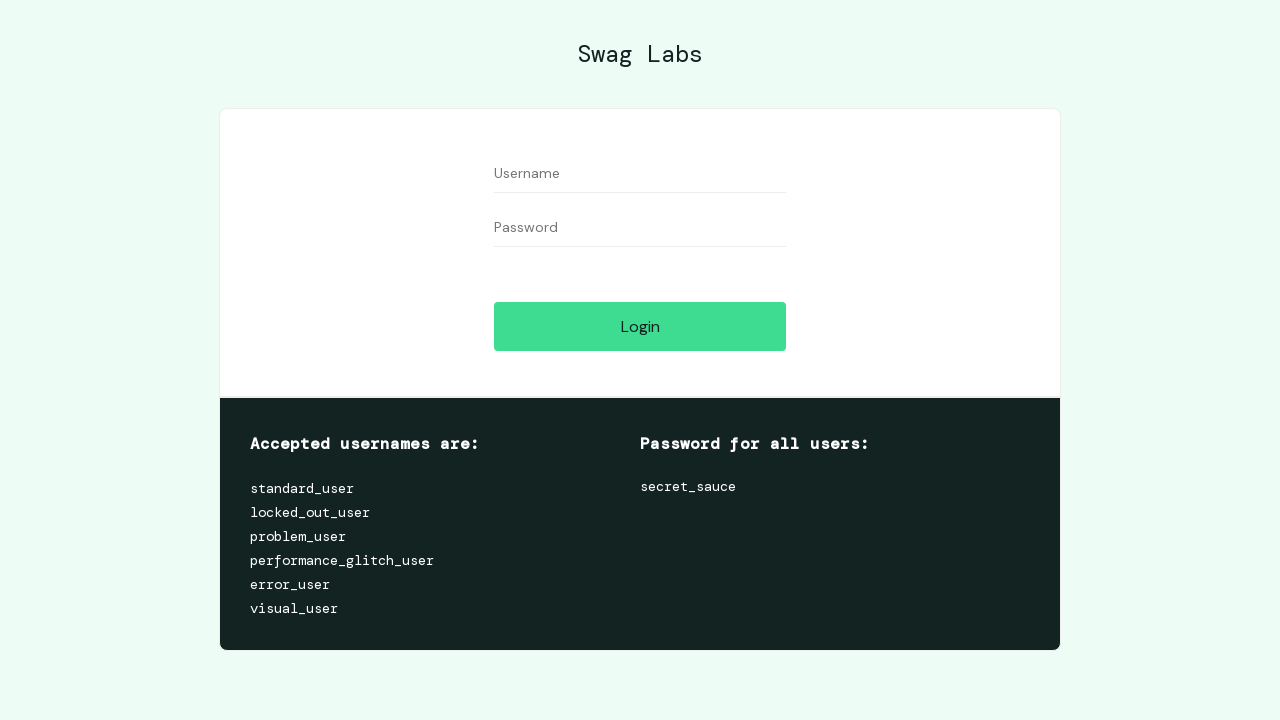

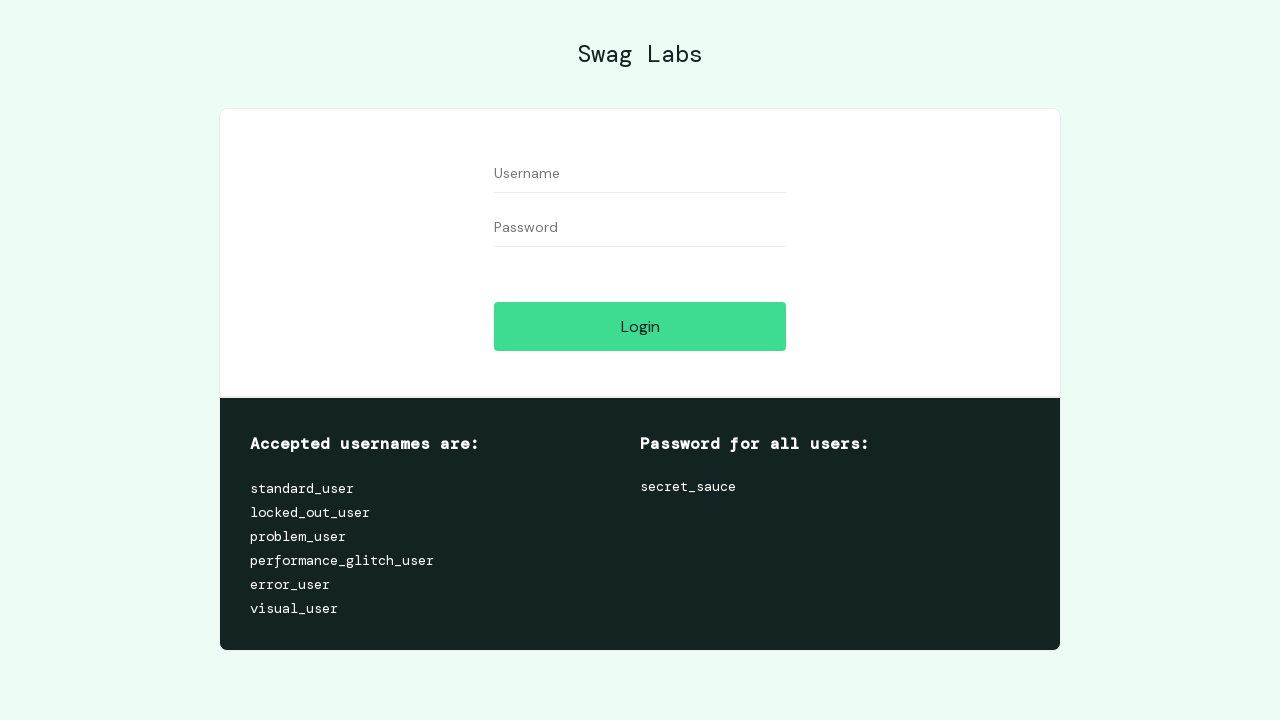